Tests pressing the SPACE key by finding an input element and sending the space key to it, then verifying the result text displays the correct key press.

Starting URL: http://the-internet.herokuapp.com/key_presses

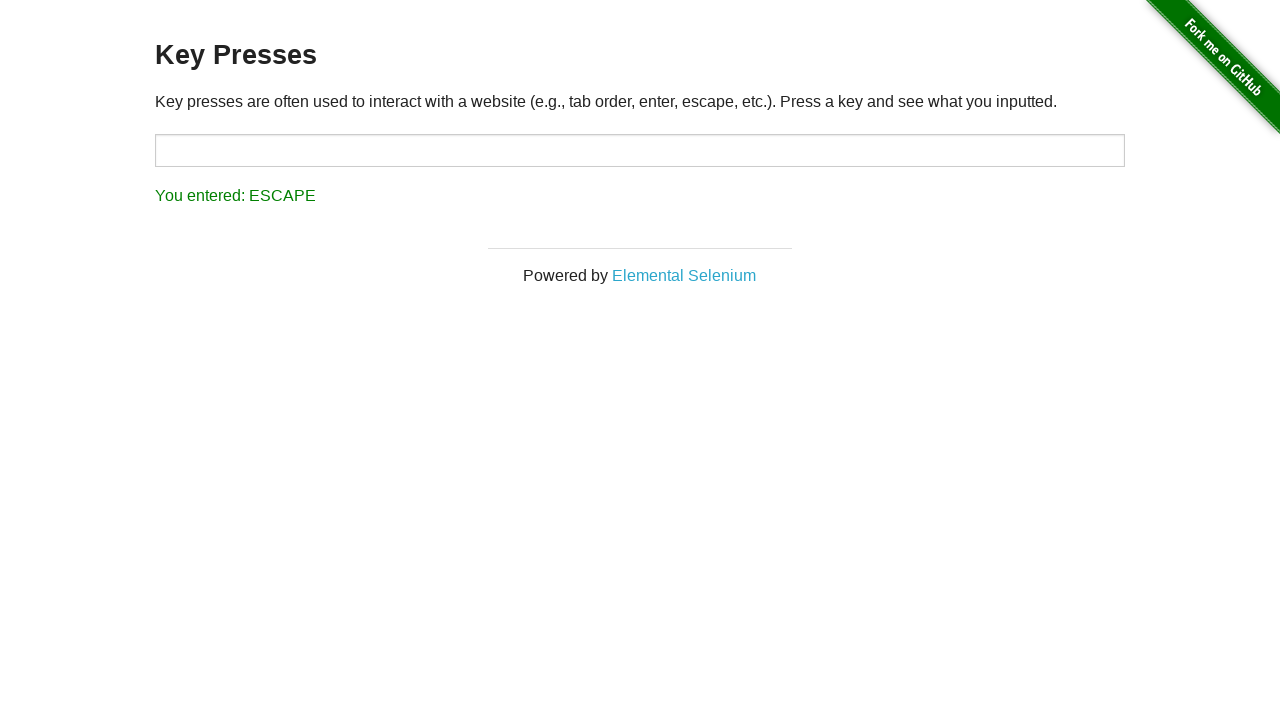

Pressed SPACE key on target input element on #target
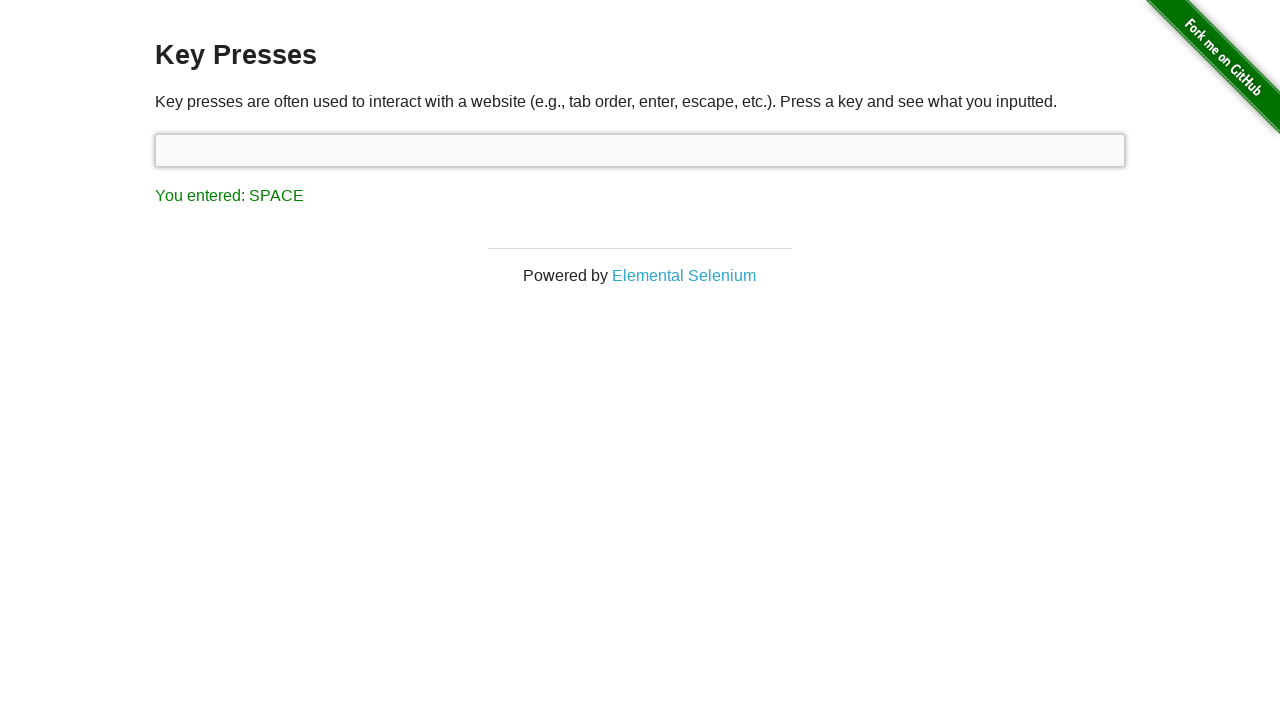

Result text element loaded
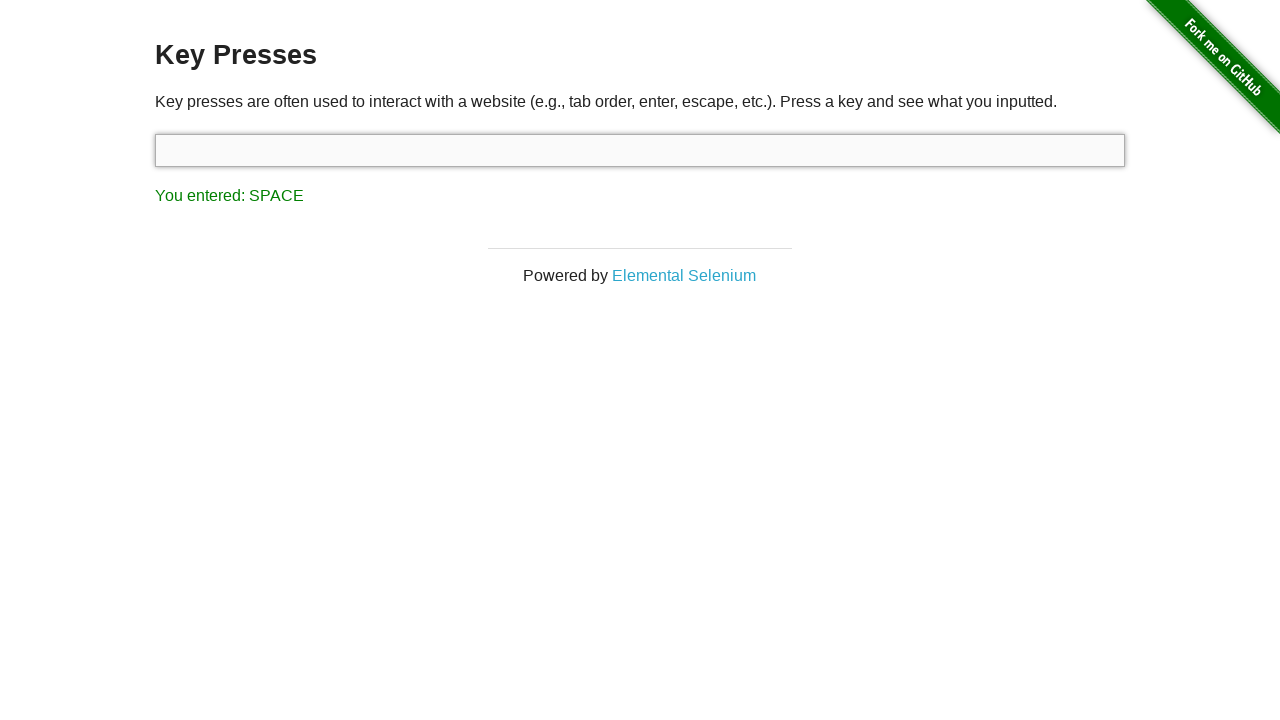

Retrieved result text: 'You entered: SPACE'
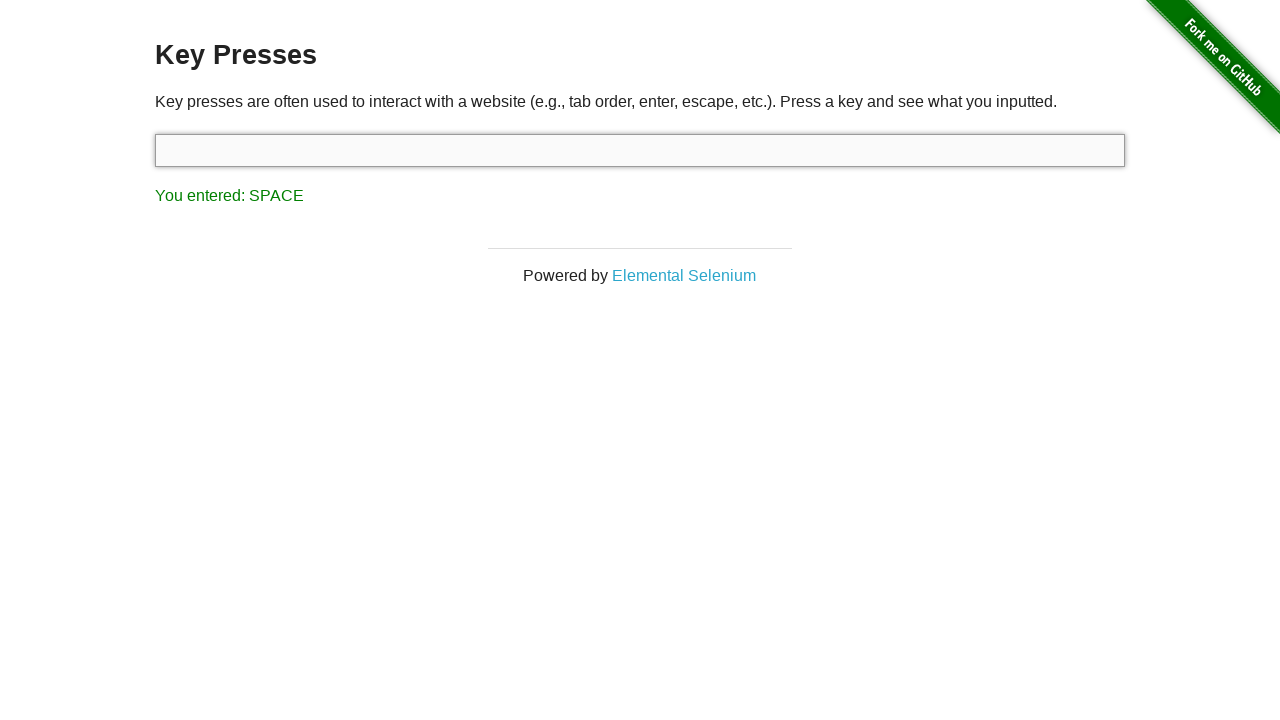

Verified result text matches expected value 'You entered: SPACE'
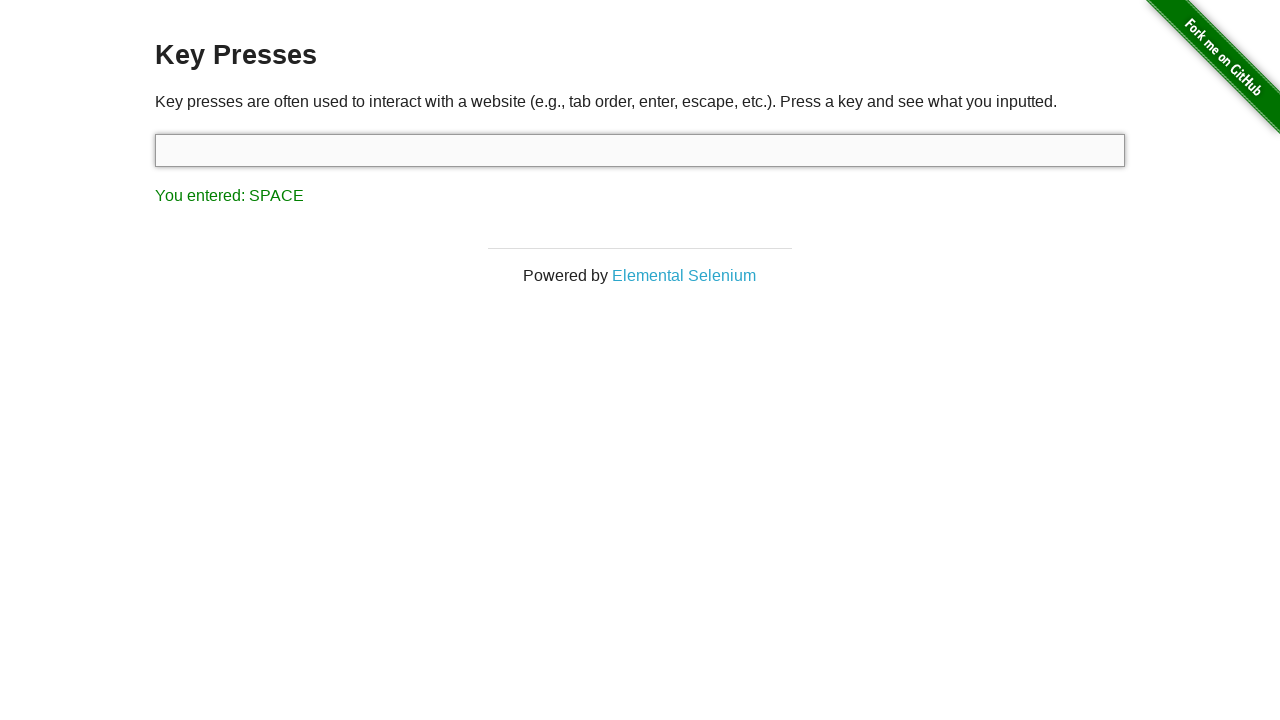

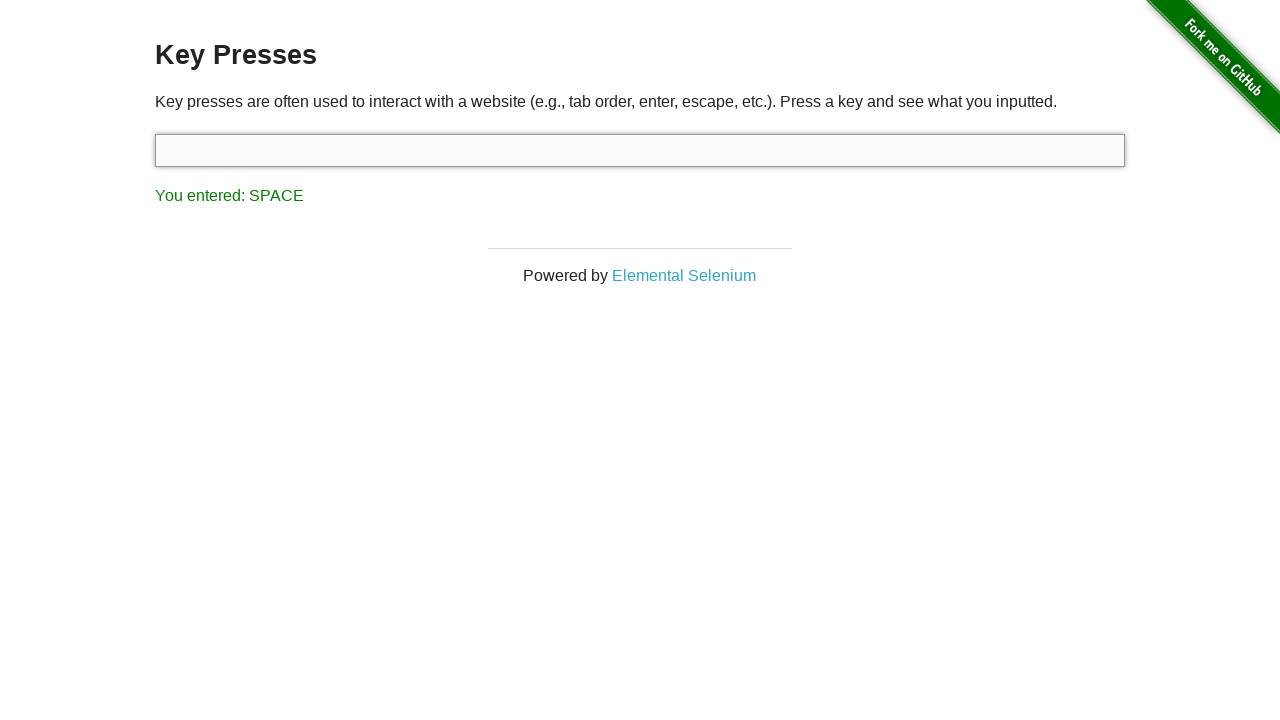